Navigates to DuckDuckGo and checks if the logo is displayed

Starting URL: https://duckduckgo.com

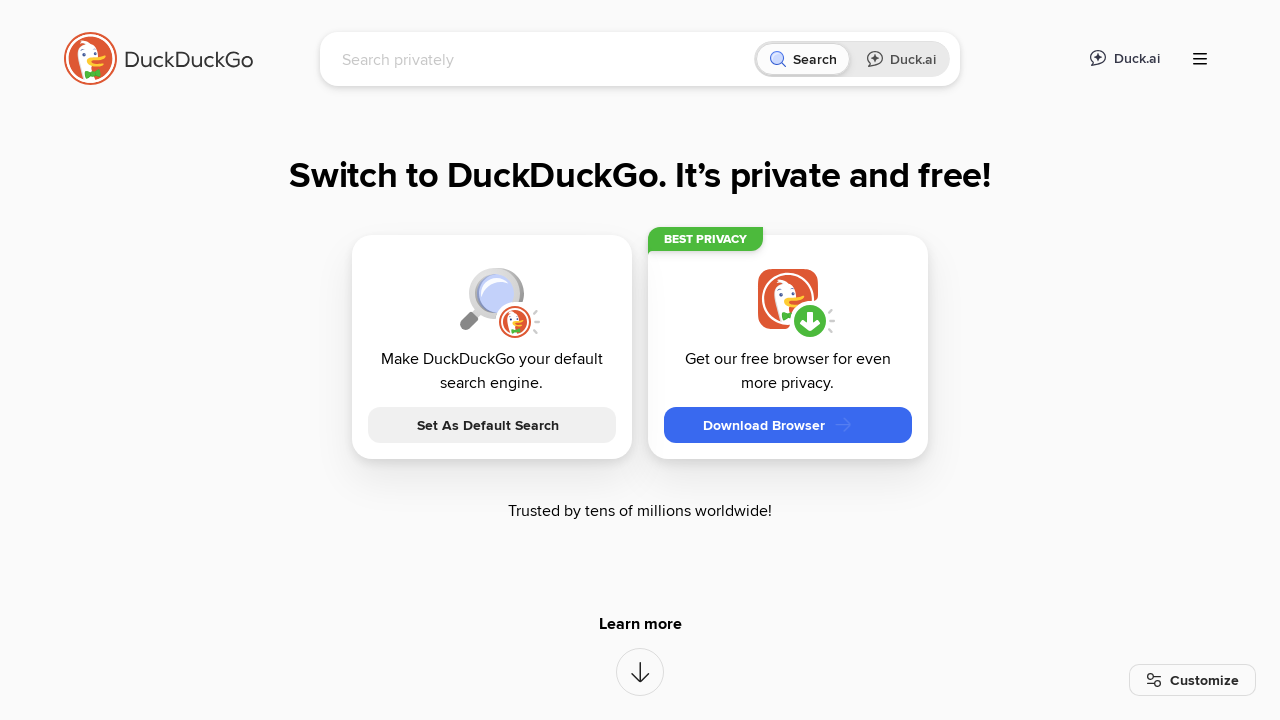

Navigated to DuckDuckGo homepage
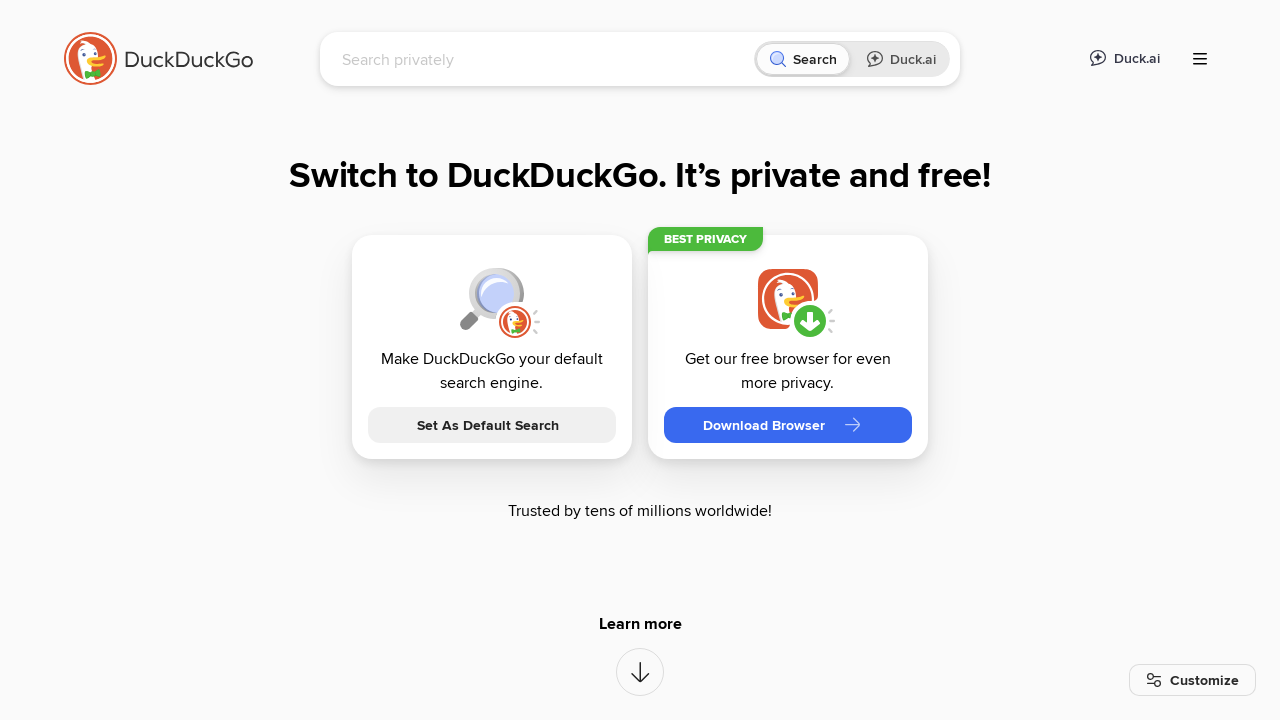

Located DuckDuckGo logo element
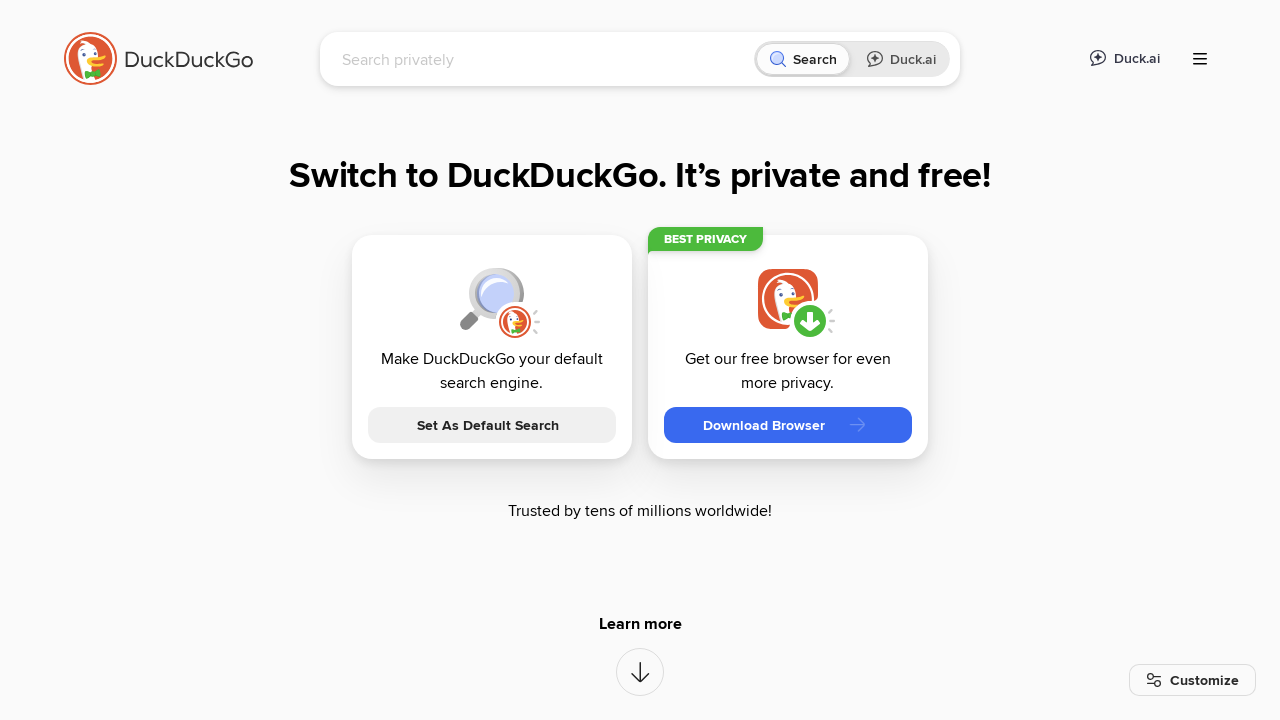

Verified DuckDuckGo logo is displayed
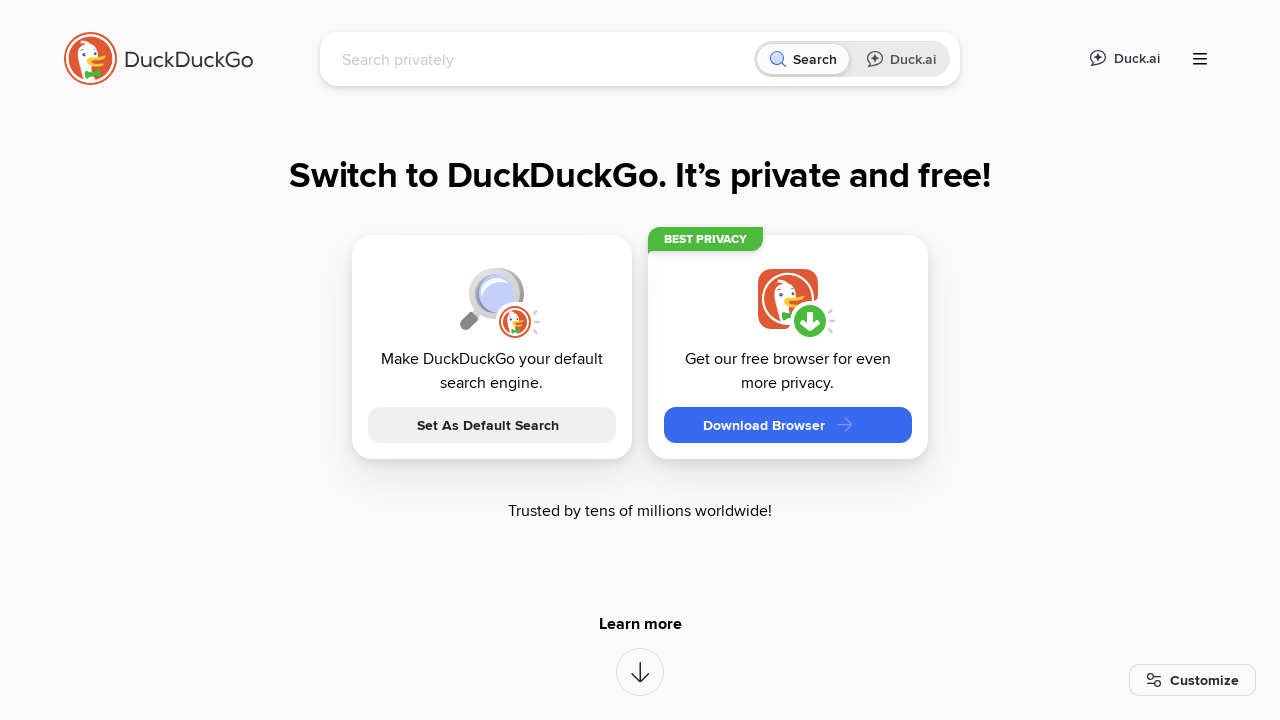

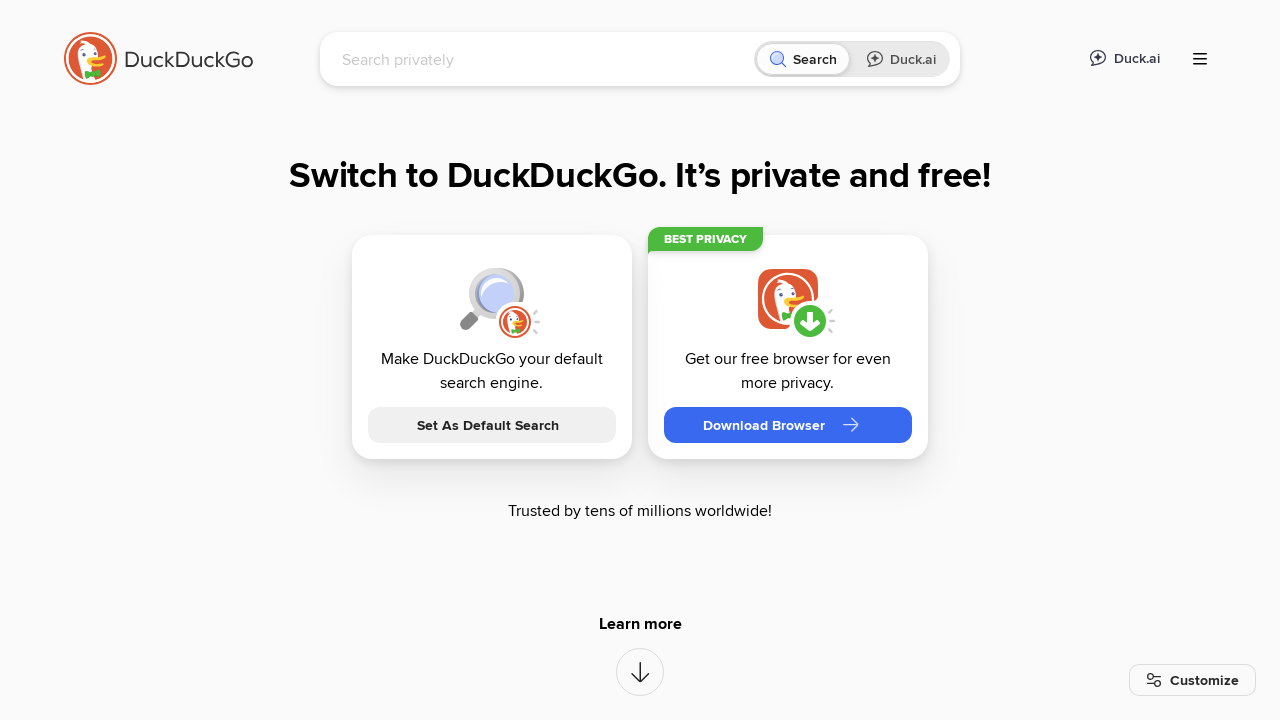